Tests that the Clear completed button displays correct text after marking an item complete

Starting URL: https://demo.playwright.dev/todomvc

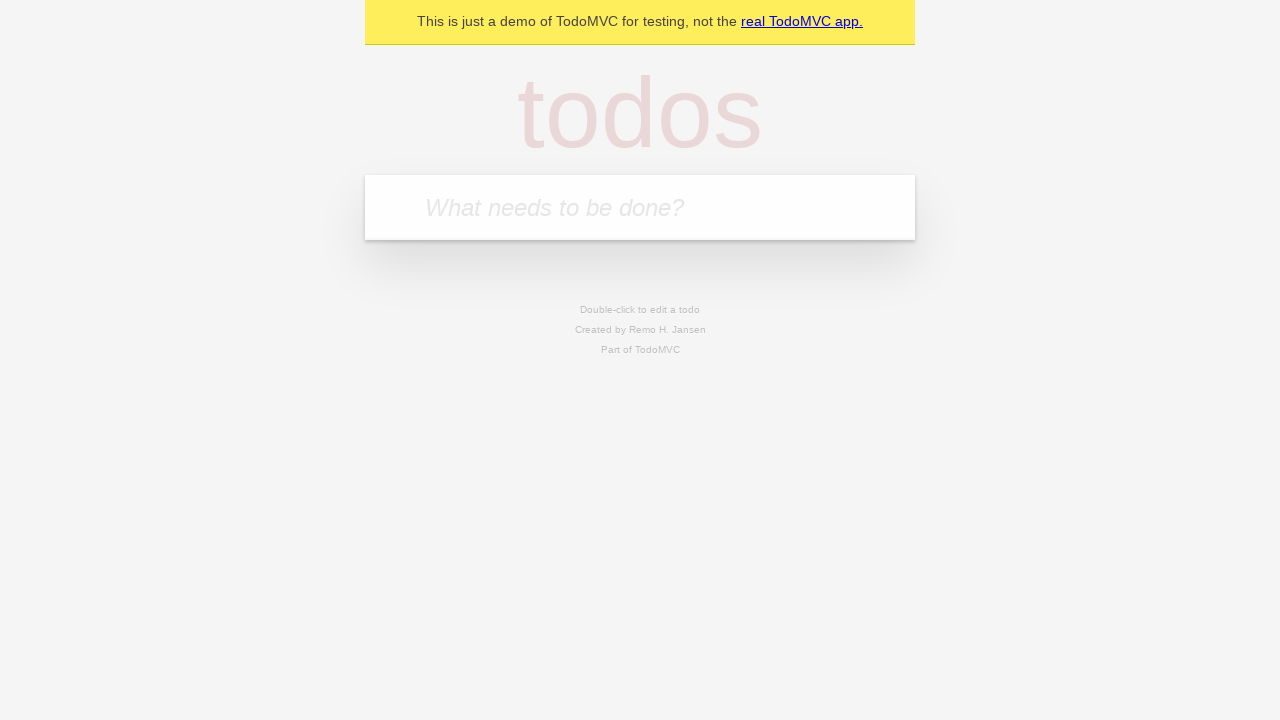

Filled todo input with 'buy some cheese' on internal:attr=[placeholder="What needs to be done?"i]
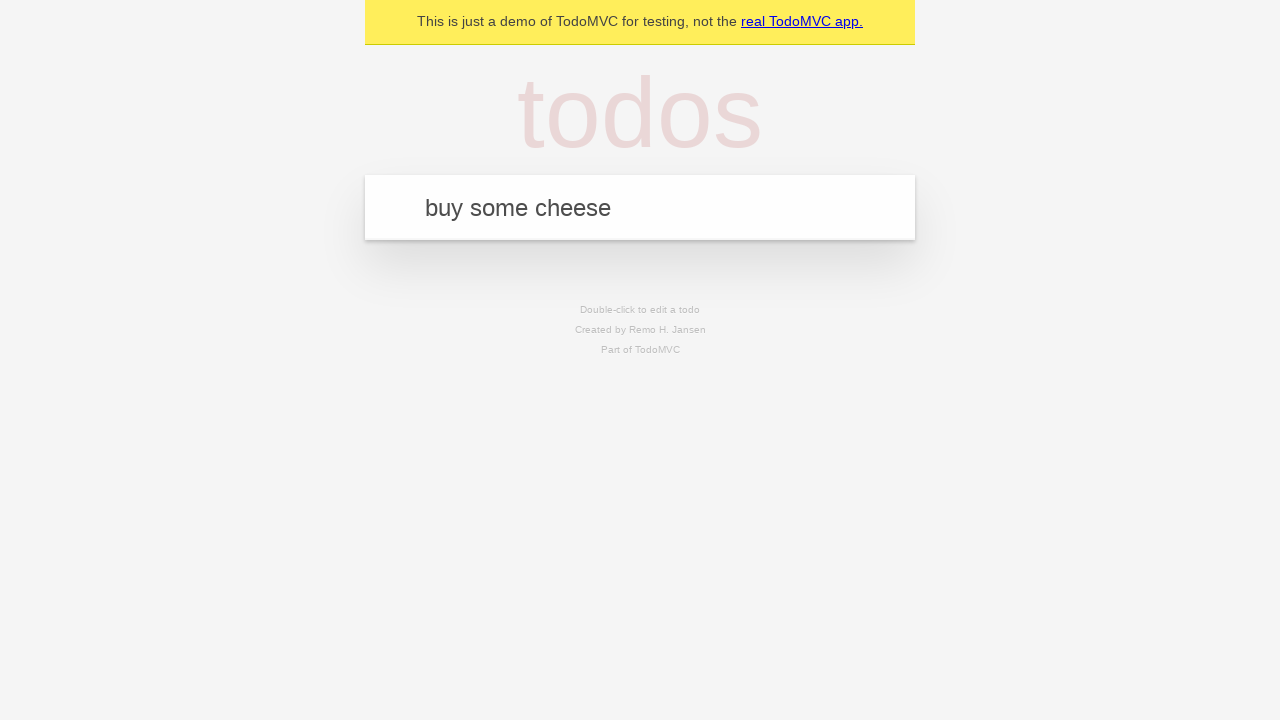

Pressed Enter to add 'buy some cheese' to todo list on internal:attr=[placeholder="What needs to be done?"i]
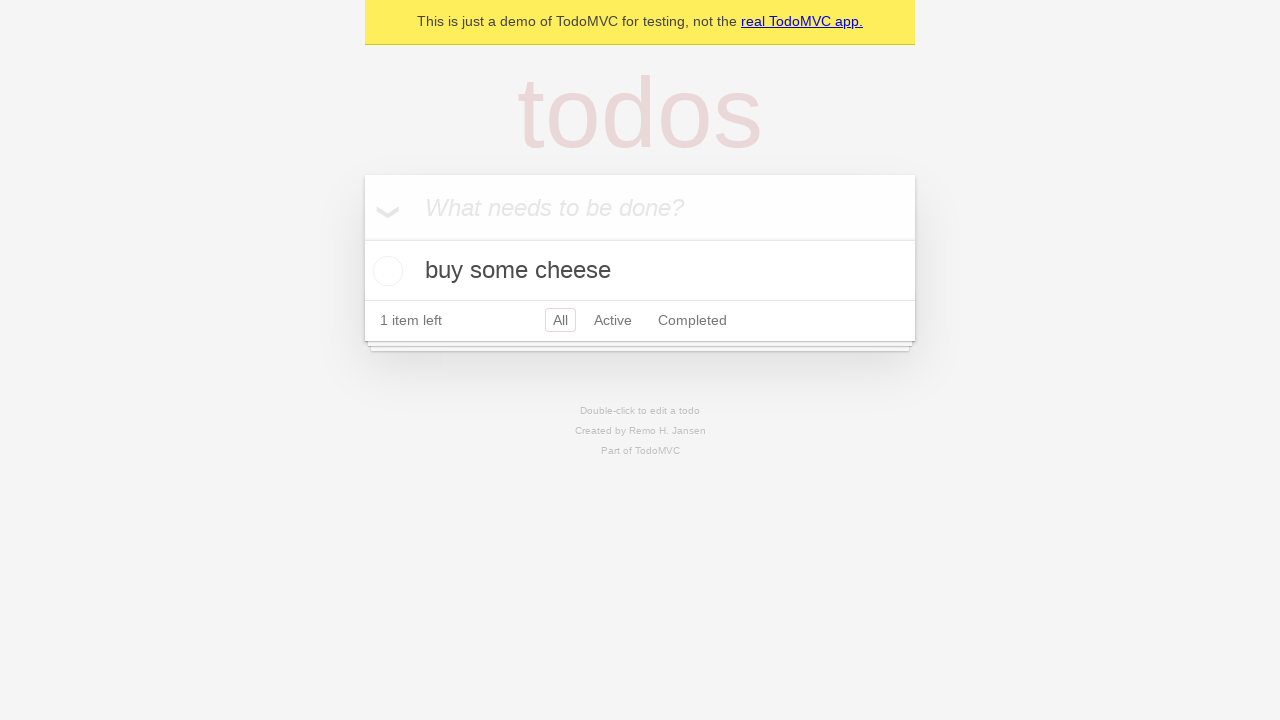

Filled todo input with 'feed the cat' on internal:attr=[placeholder="What needs to be done?"i]
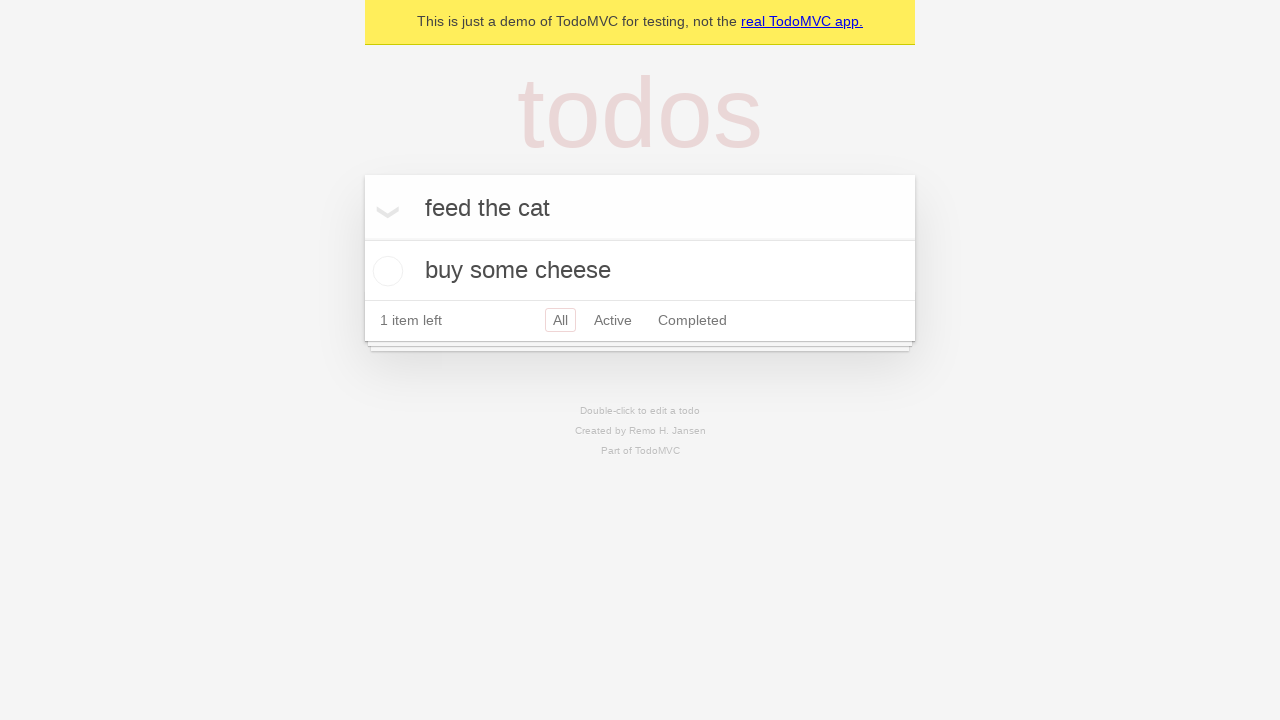

Pressed Enter to add 'feed the cat' to todo list on internal:attr=[placeholder="What needs to be done?"i]
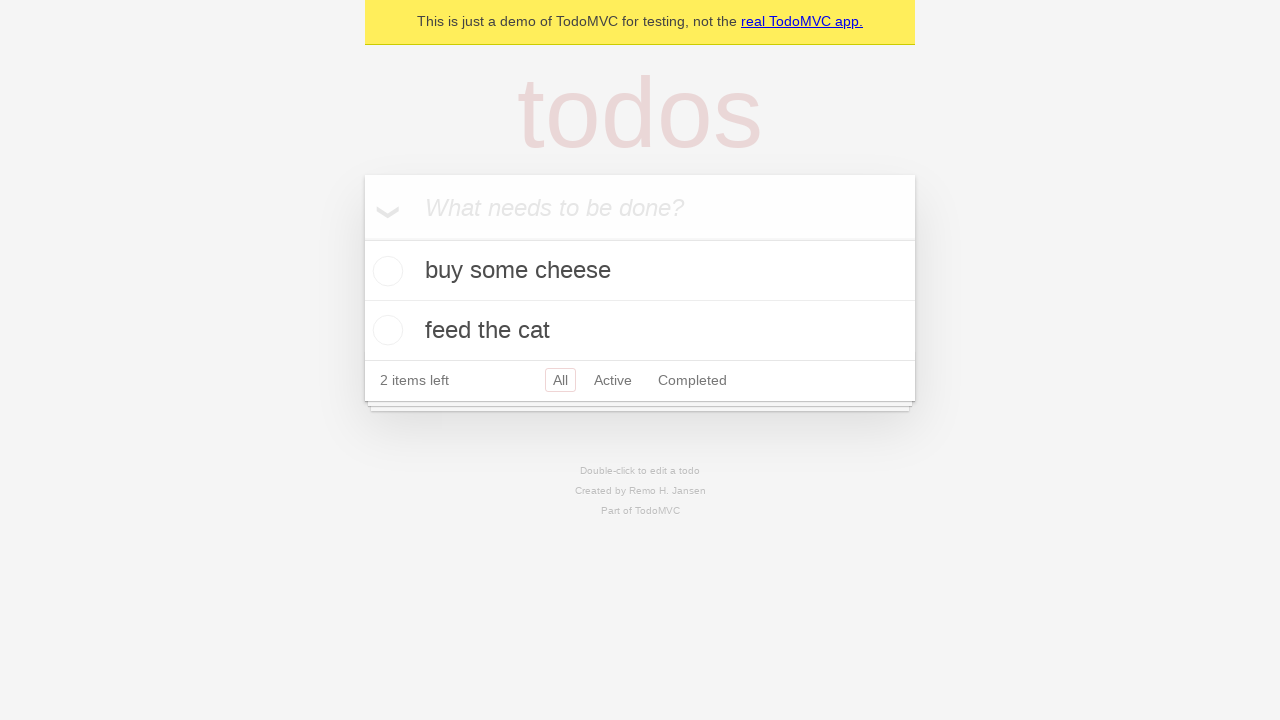

Filled todo input with 'book a doctors appointment' on internal:attr=[placeholder="What needs to be done?"i]
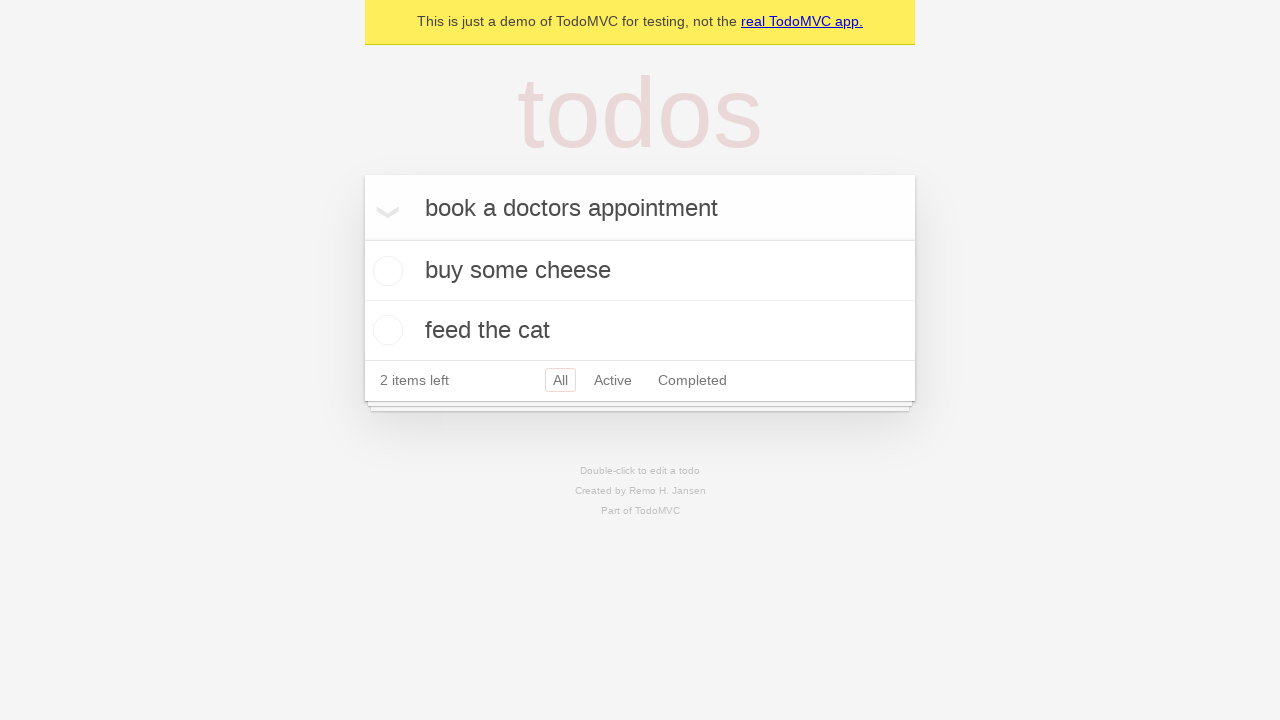

Pressed Enter to add 'book a doctors appointment' to todo list on internal:attr=[placeholder="What needs to be done?"i]
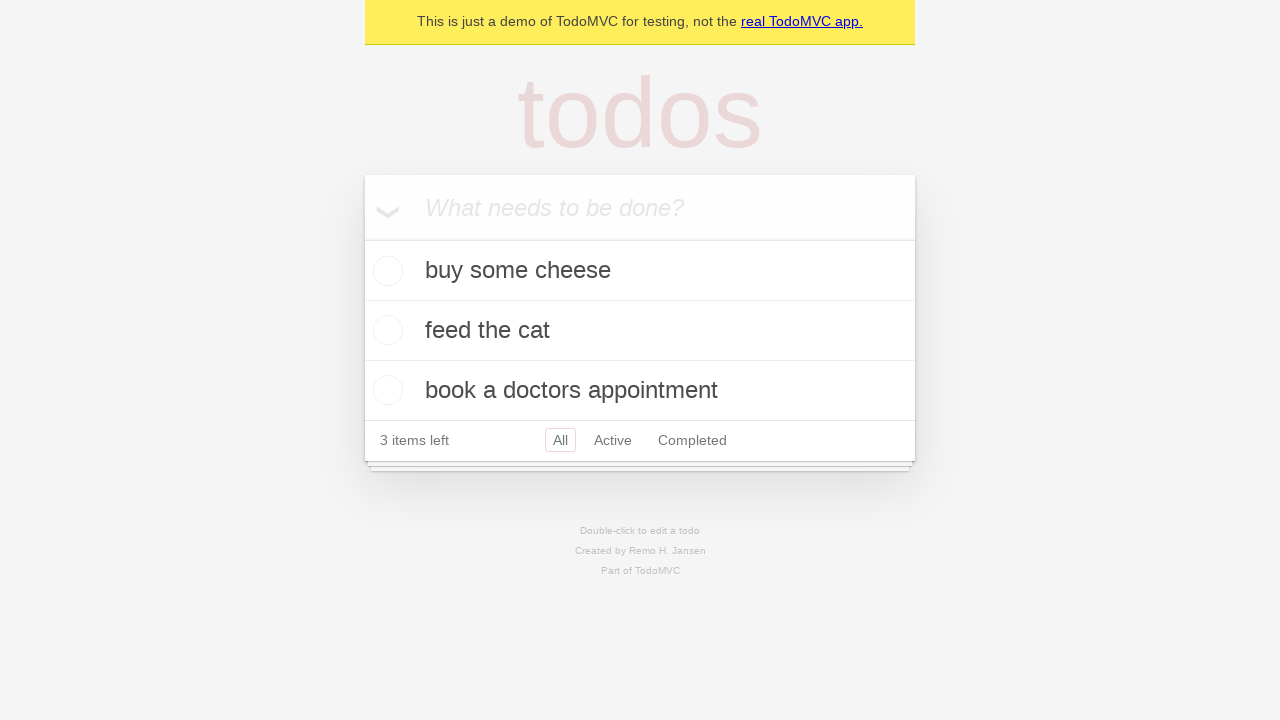

Checked the first todo item as complete at (385, 271) on .todo-list li .toggle >> nth=0
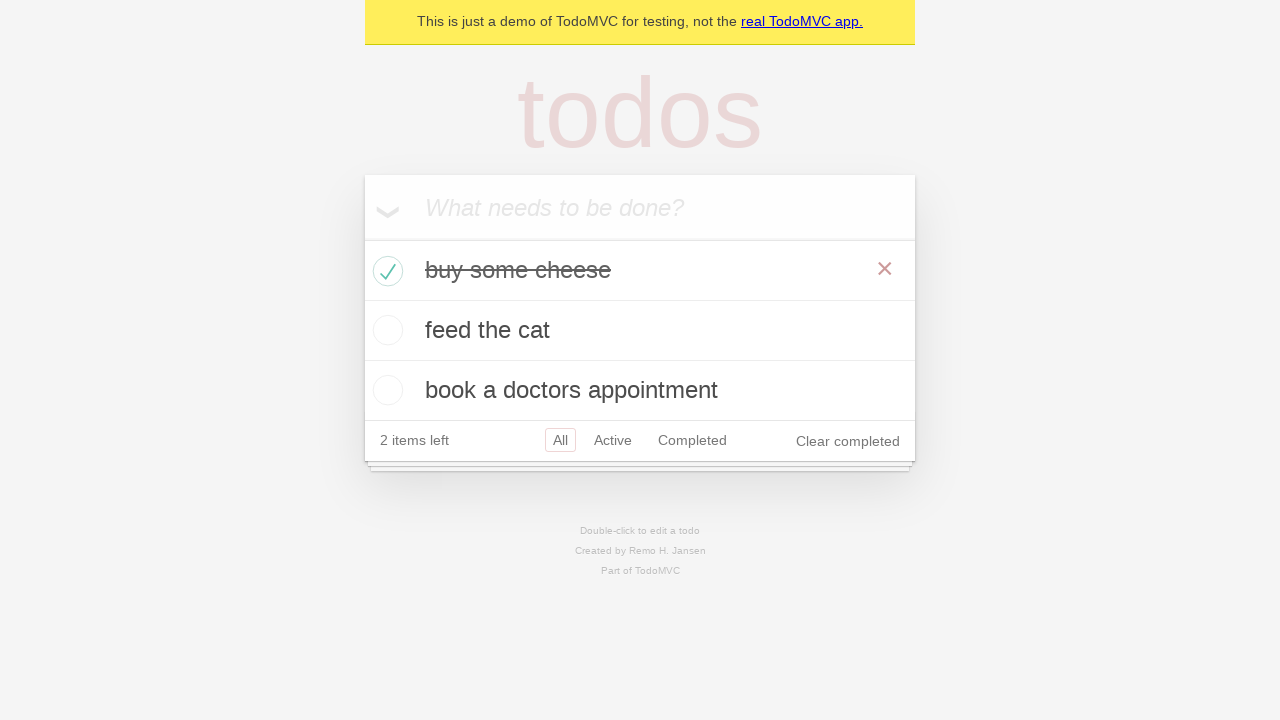

Clear completed button is now visible
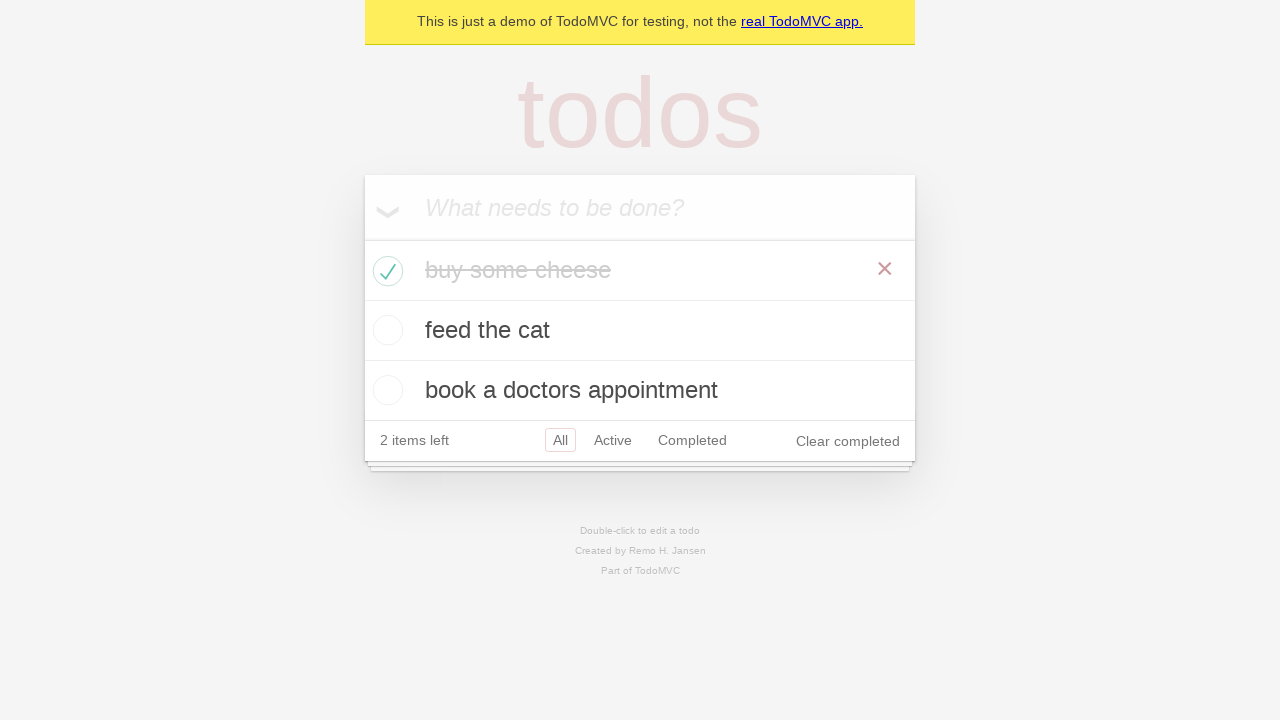

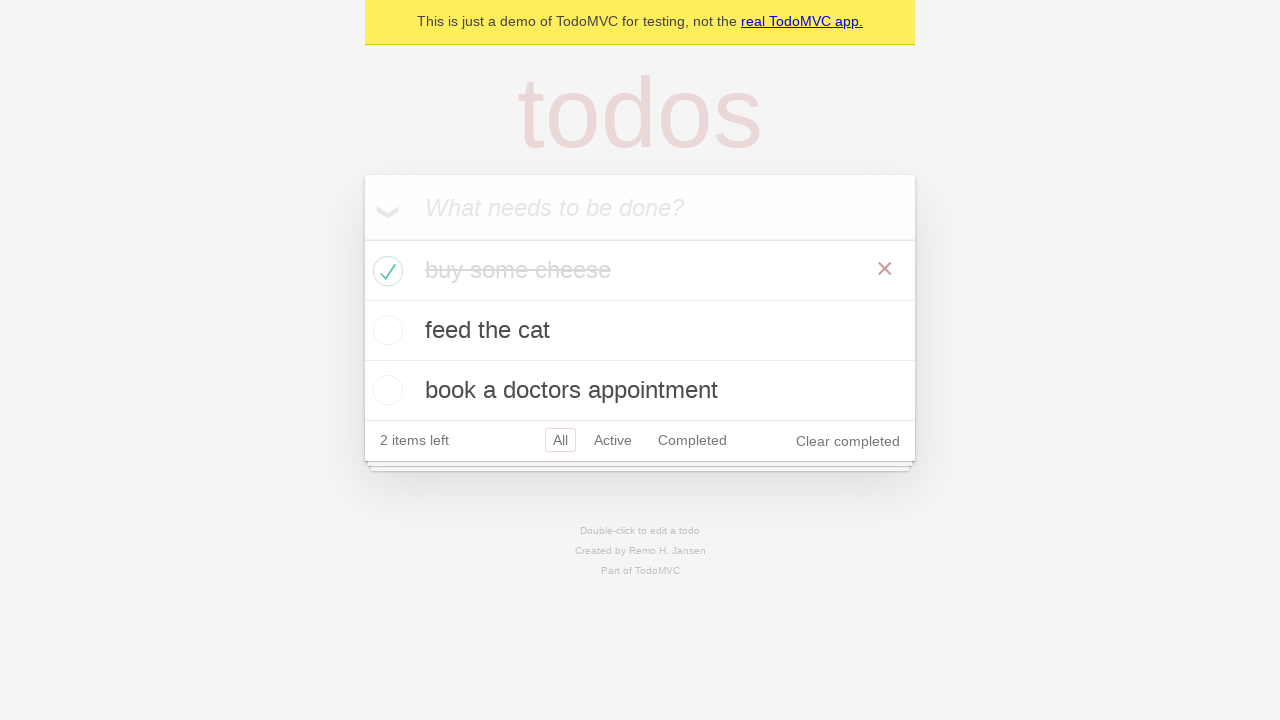